Tests an explicit wait scenario where the script waits for a price element to display "100", then clicks a book button, calculates a mathematical value based on an input, fills in the answer, and submits the form.

Starting URL: http://suninjuly.github.io/explicit_wait2.html

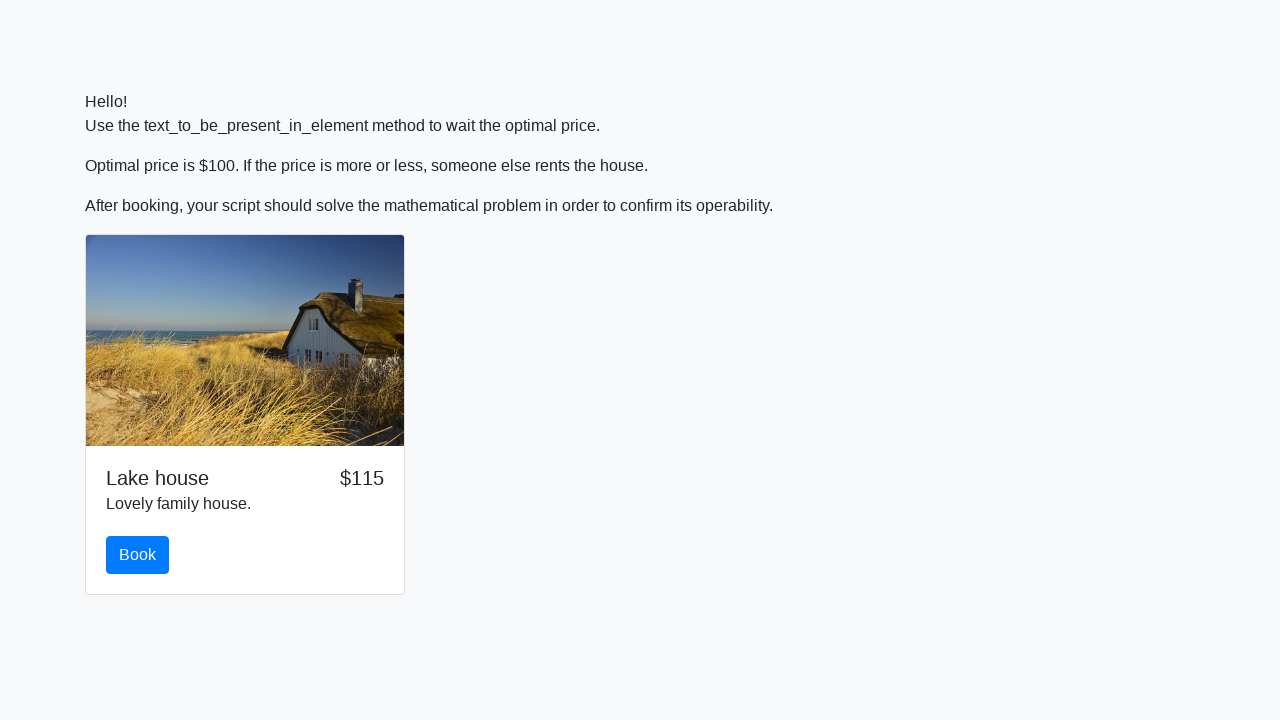

Waited for price element to display '100'
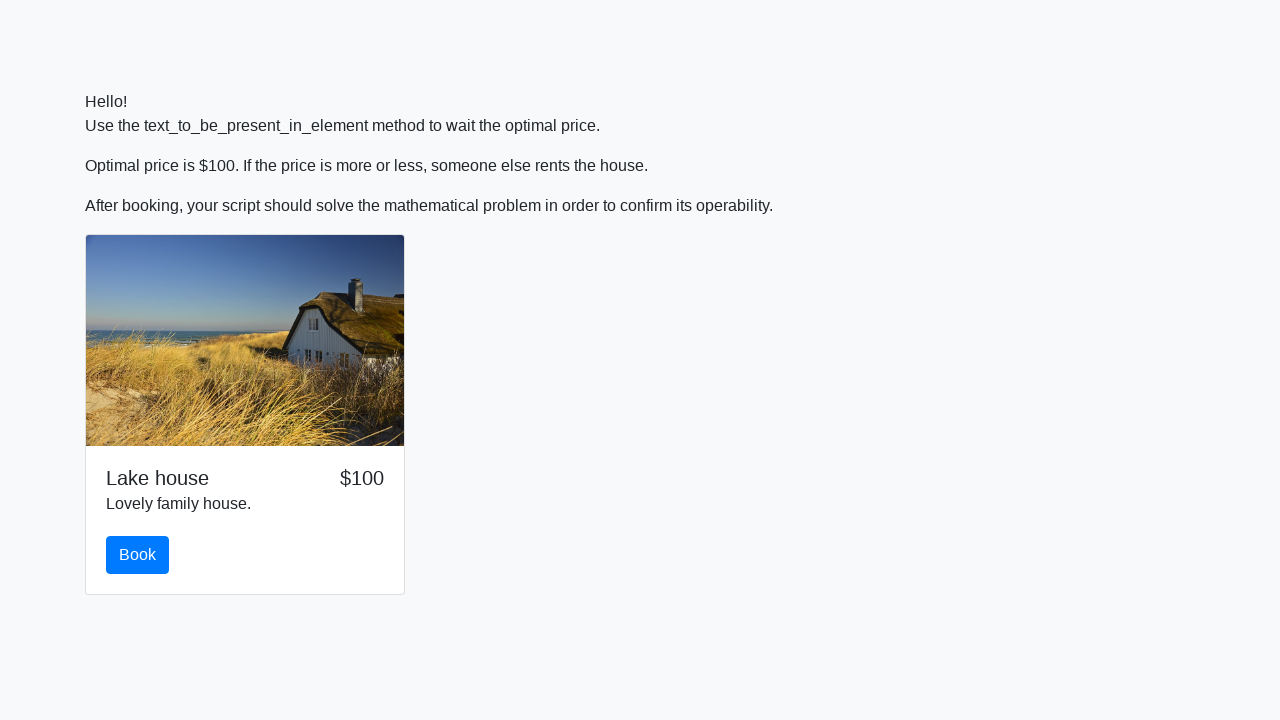

Clicked the book button at (138, 555) on #book
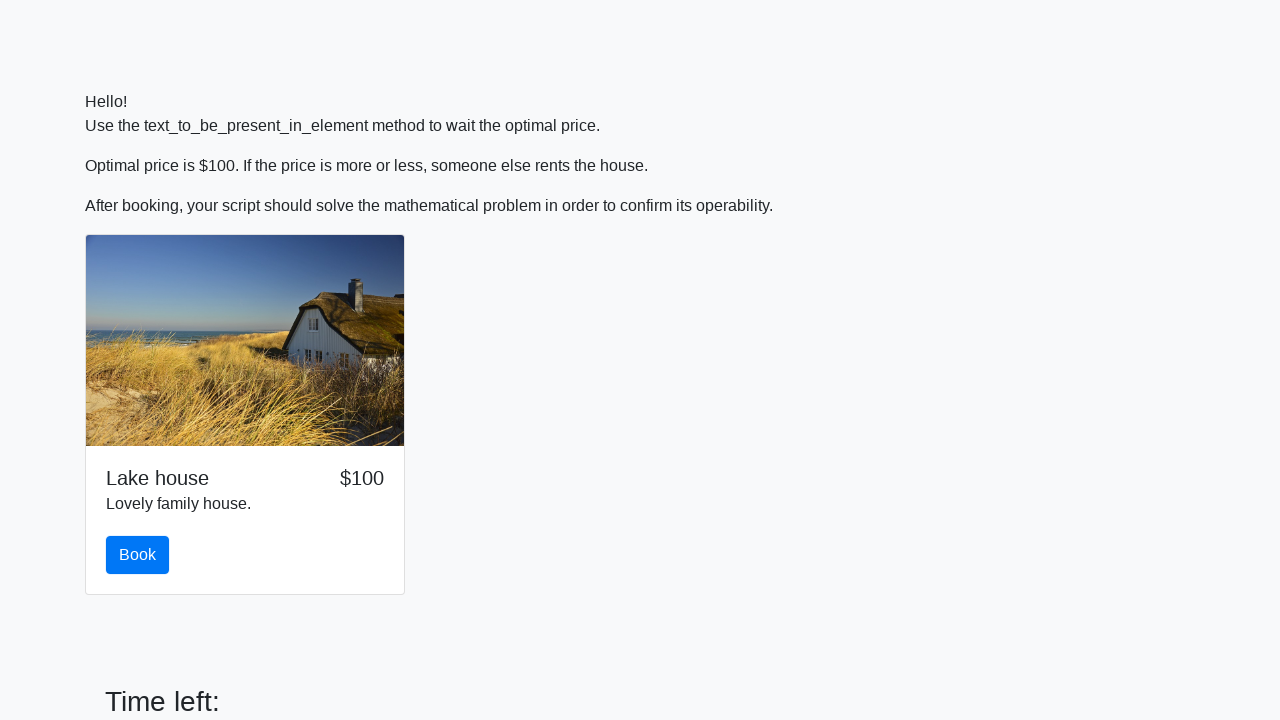

Retrieved input value for calculation
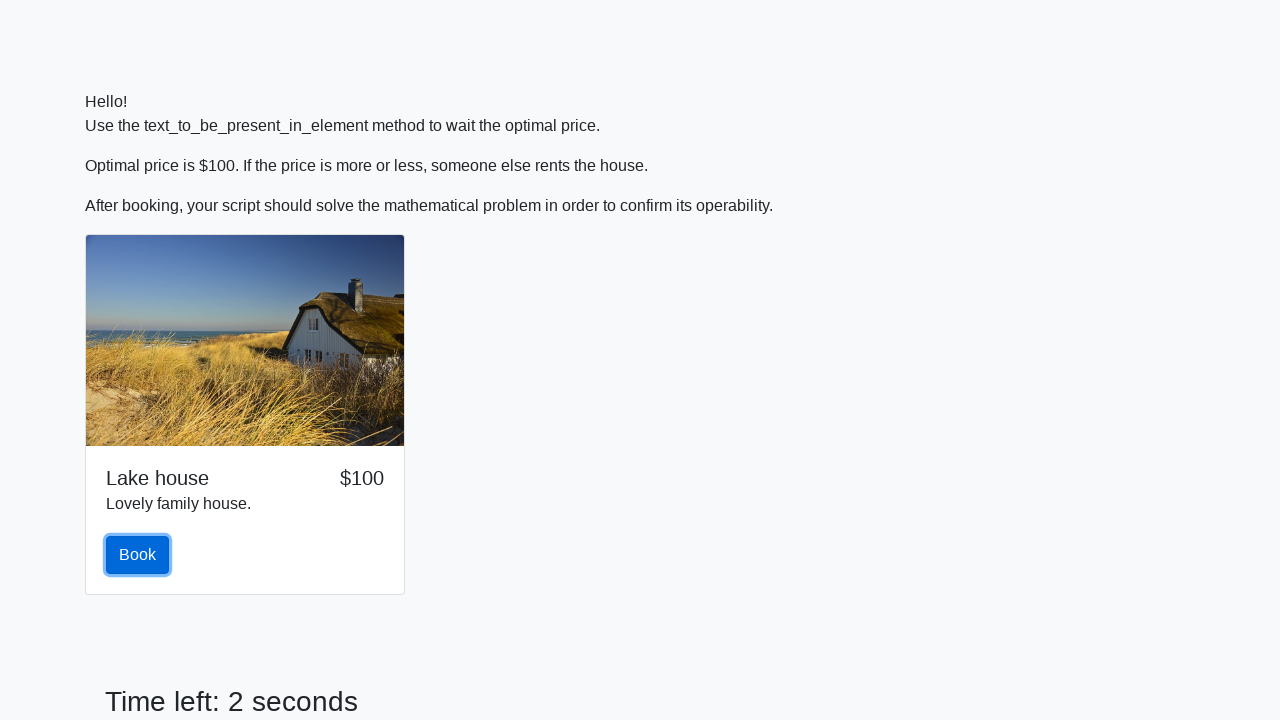

Calculated mathematical answer: log(abs(12 * sin(x)))
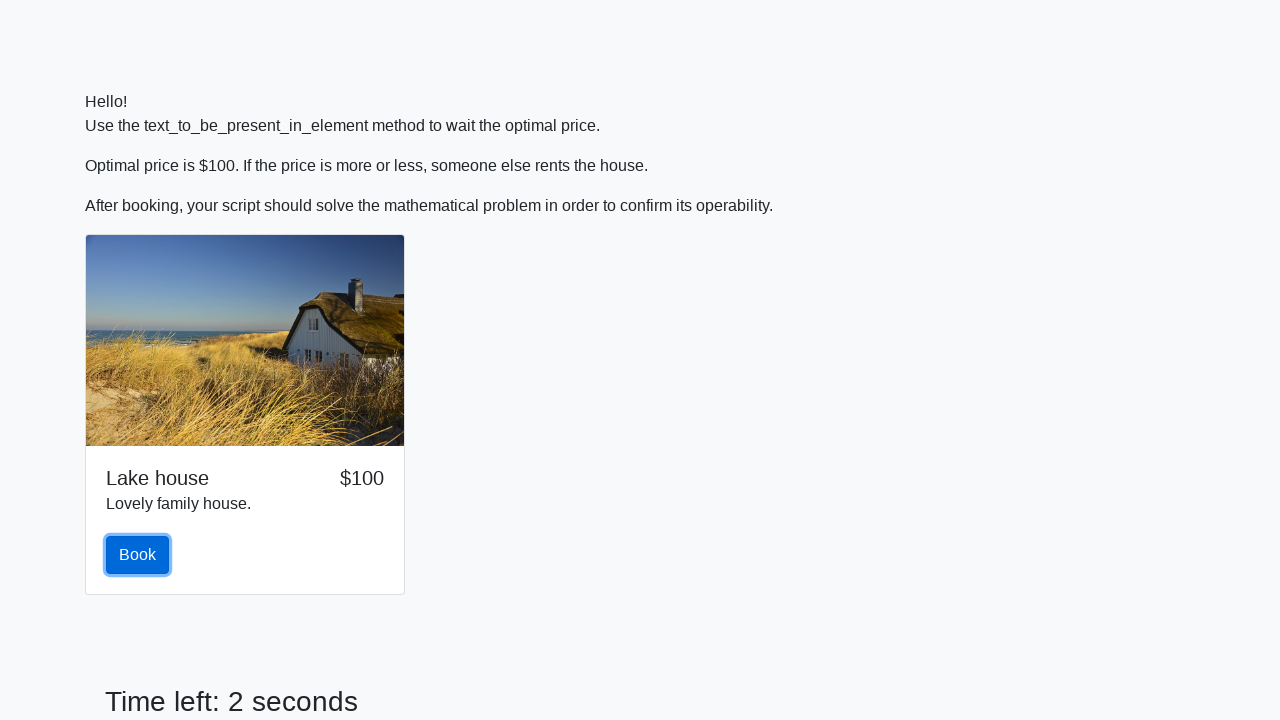

Filled answer field with calculated value: 1.7892348486602863 on #answer
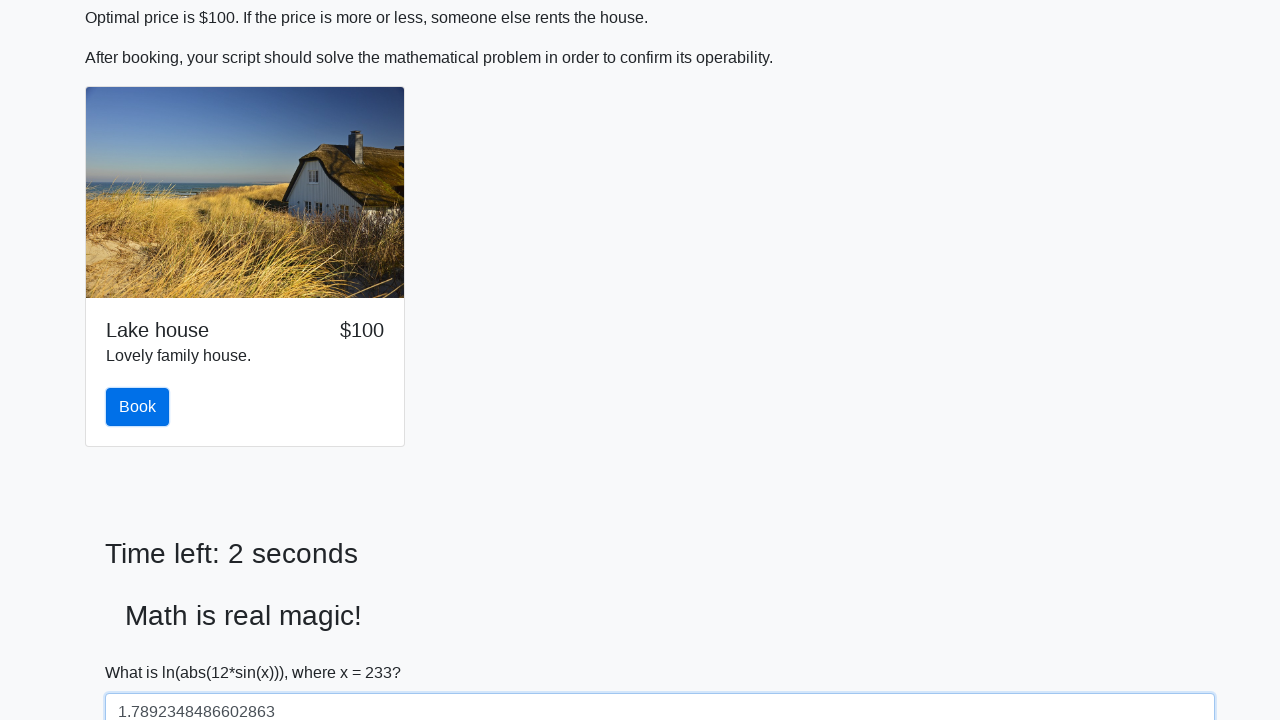

Clicked the solve button at (143, 651) on #solve
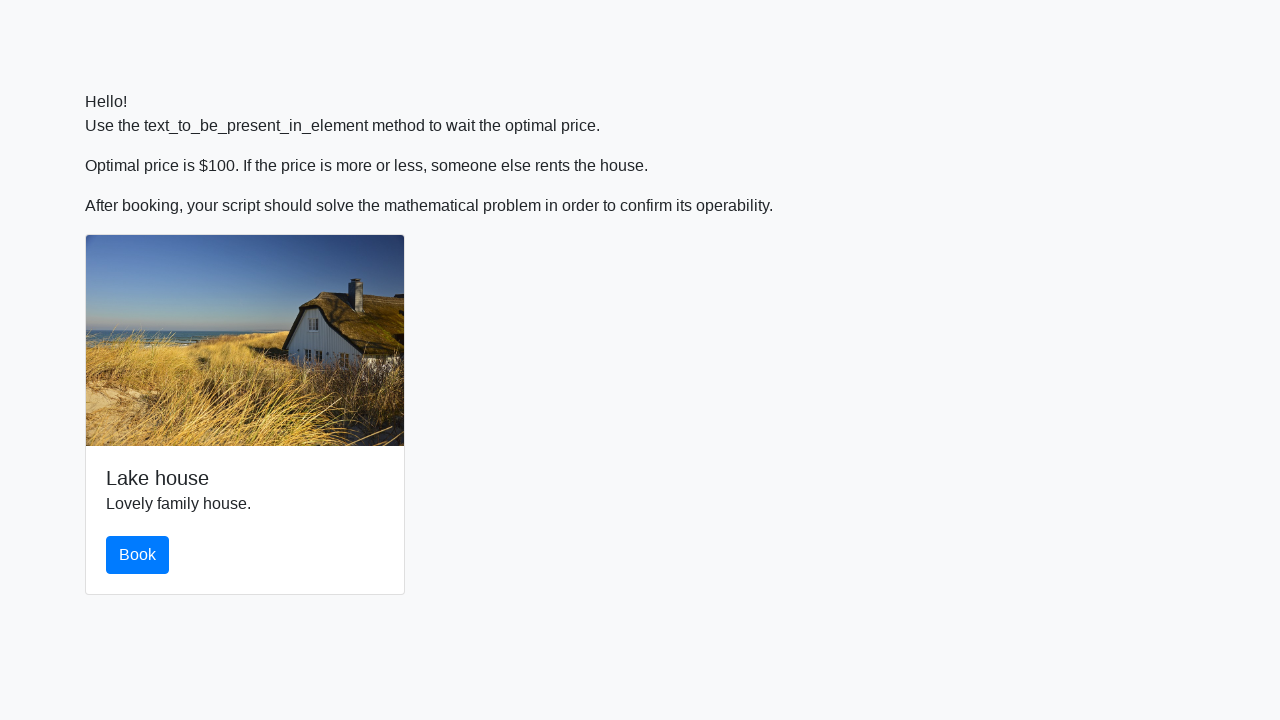

Set up alert handler to accept dialogs
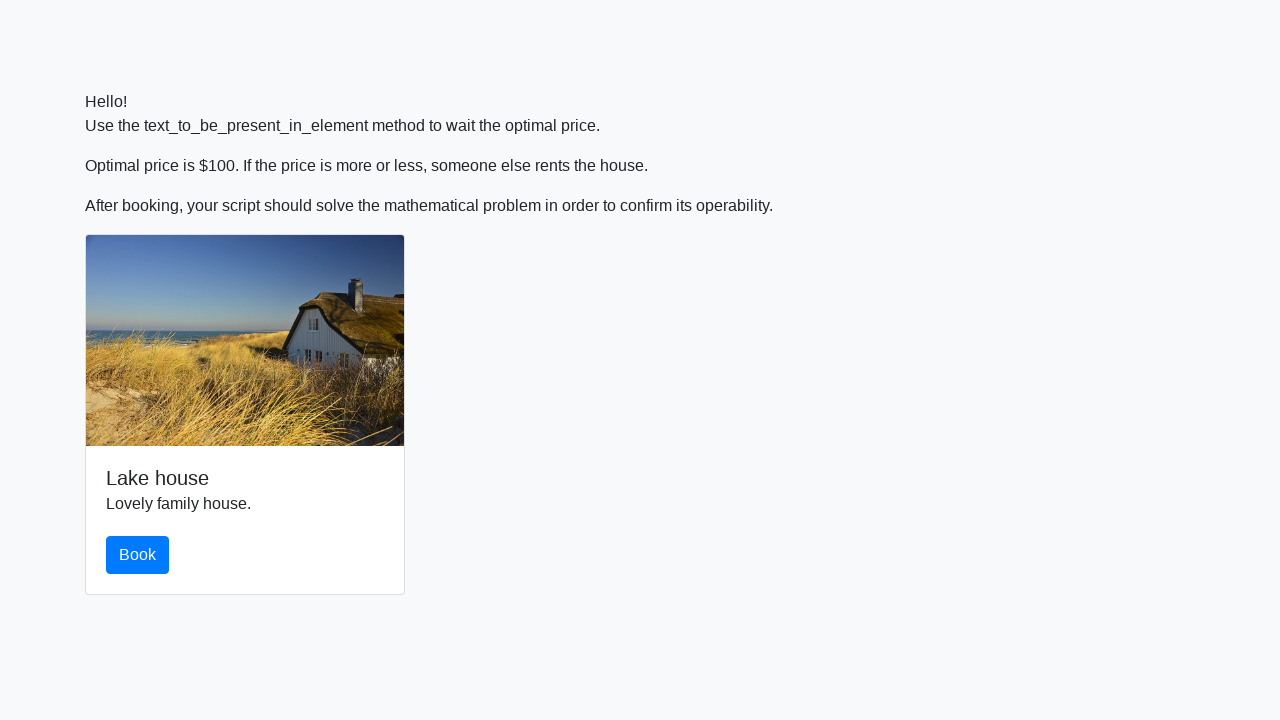

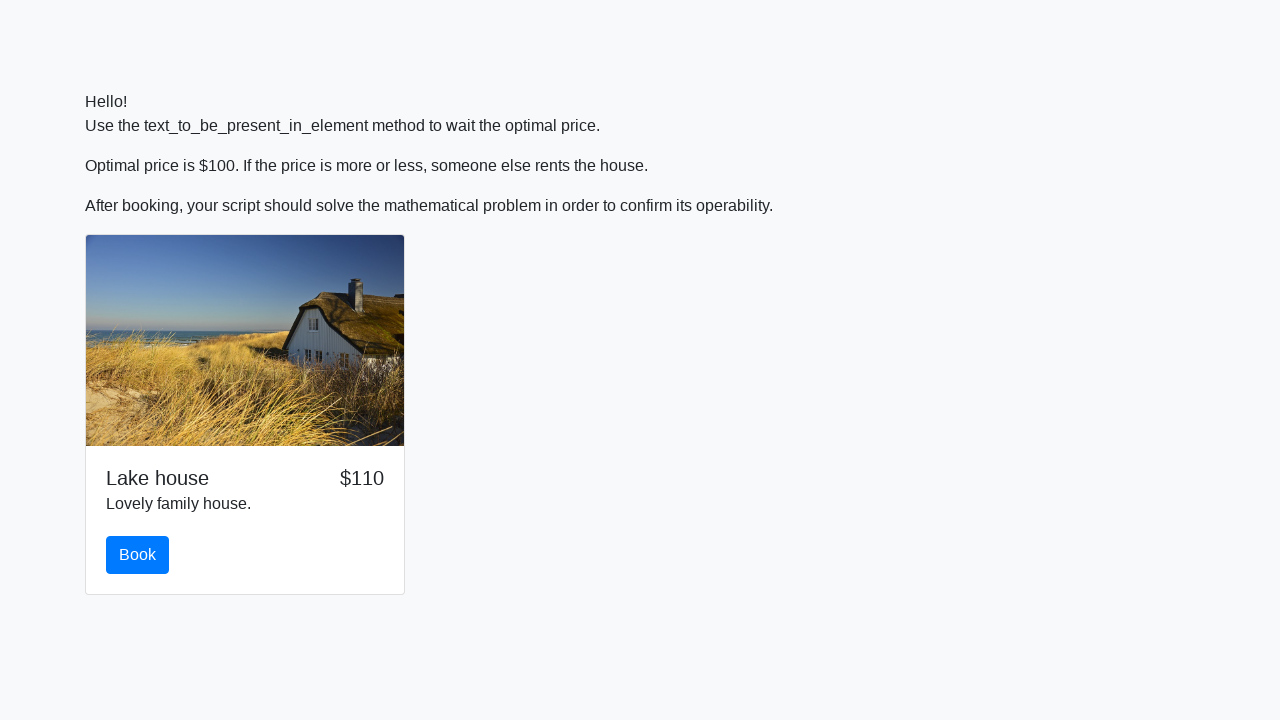